Tests JavaScript prompt alert functionality by switching to an iframe, triggering a prompt alert, entering text, and verifying the result is displayed on the page

Starting URL: https://www.w3schools.com/js/tryit.asp?filename=tryjs_prompt

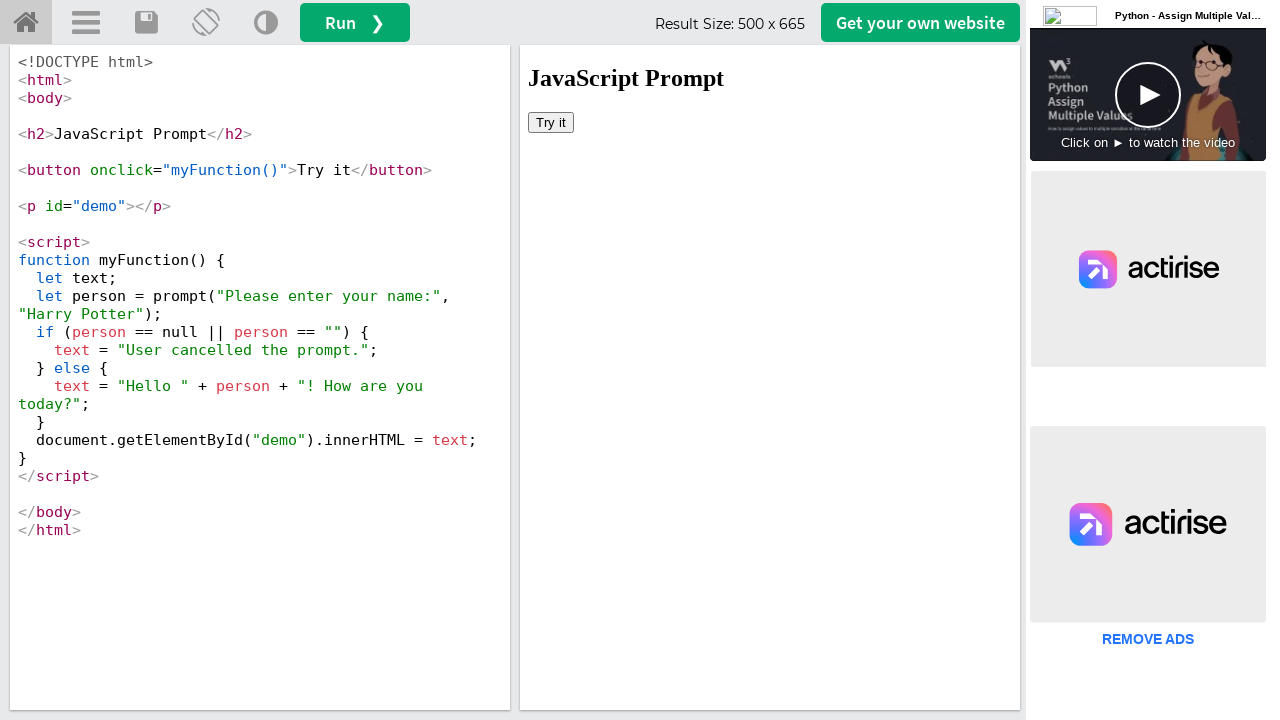

Located iframe with ID 'iframeResult'
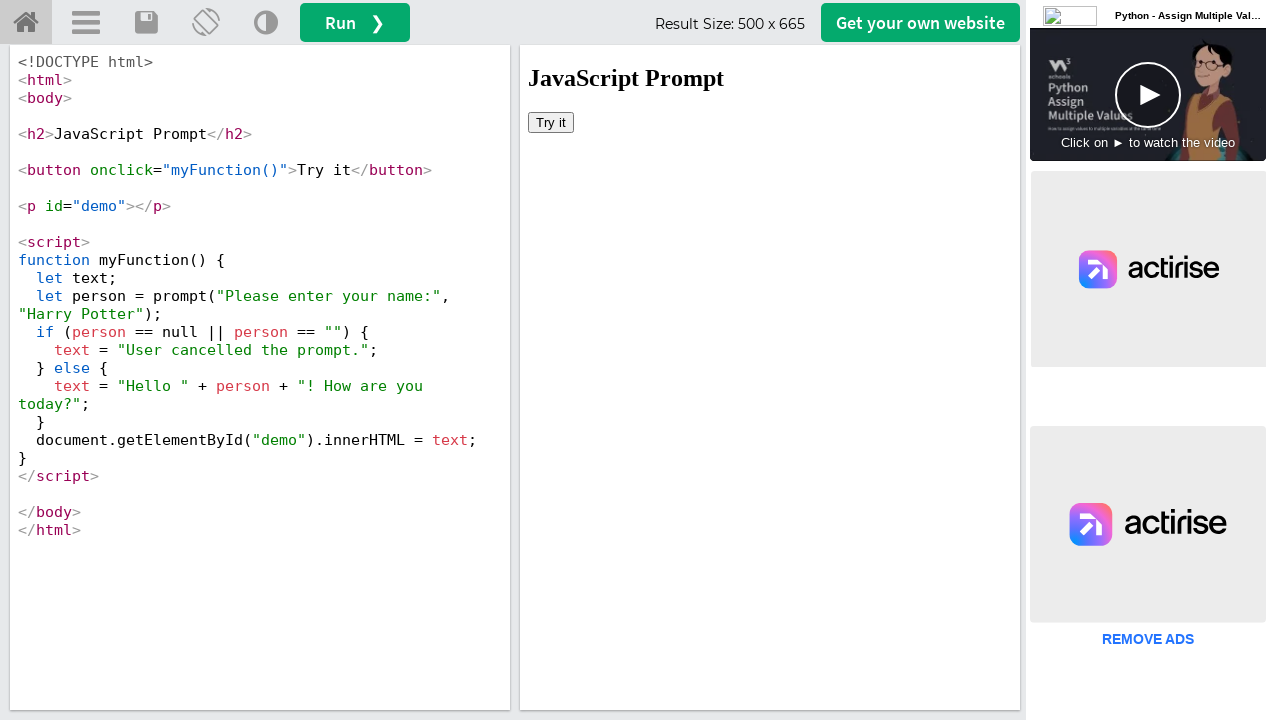

Clicked 'Try it' button to trigger JavaScript prompt at (551, 122) on iframe#iframeResult >> internal:control=enter-frame >> button:has-text('Try it')
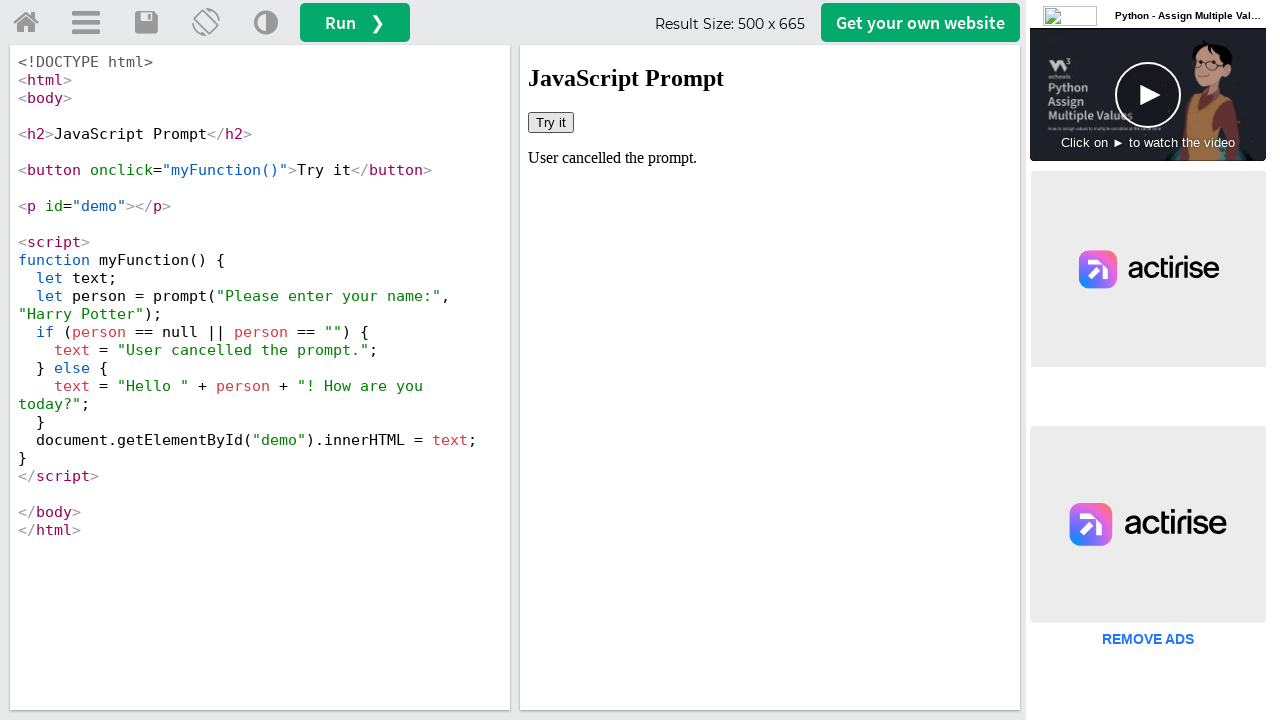

Set up dialog handler to accept prompt with text 'Senthil Raj'
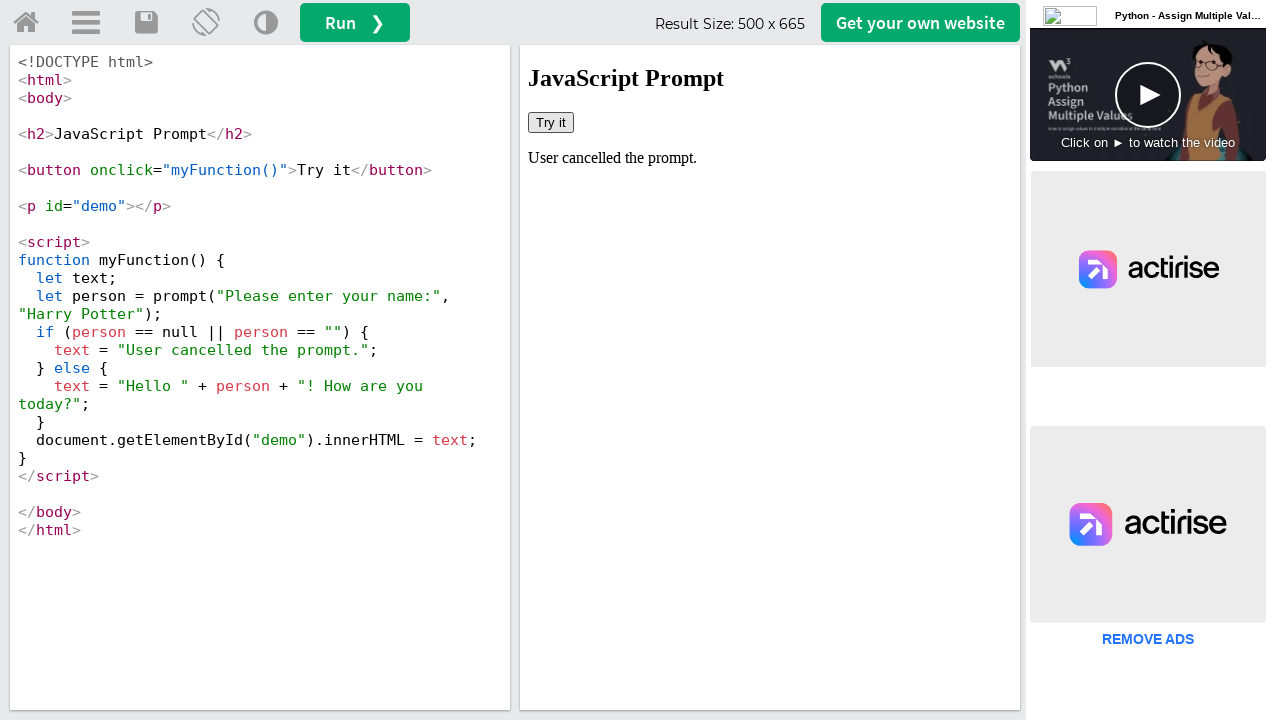

Retrieved result text from #demo element: 'User cancelled the prompt.'
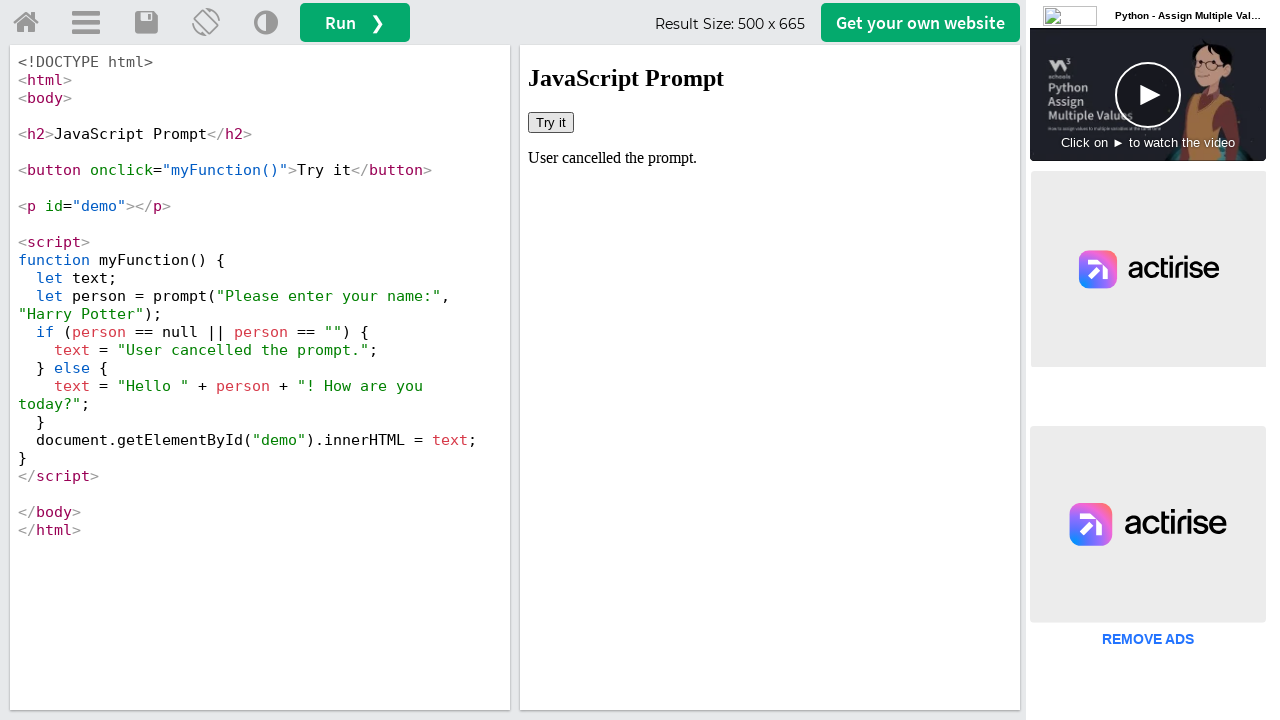

Printed result text to console
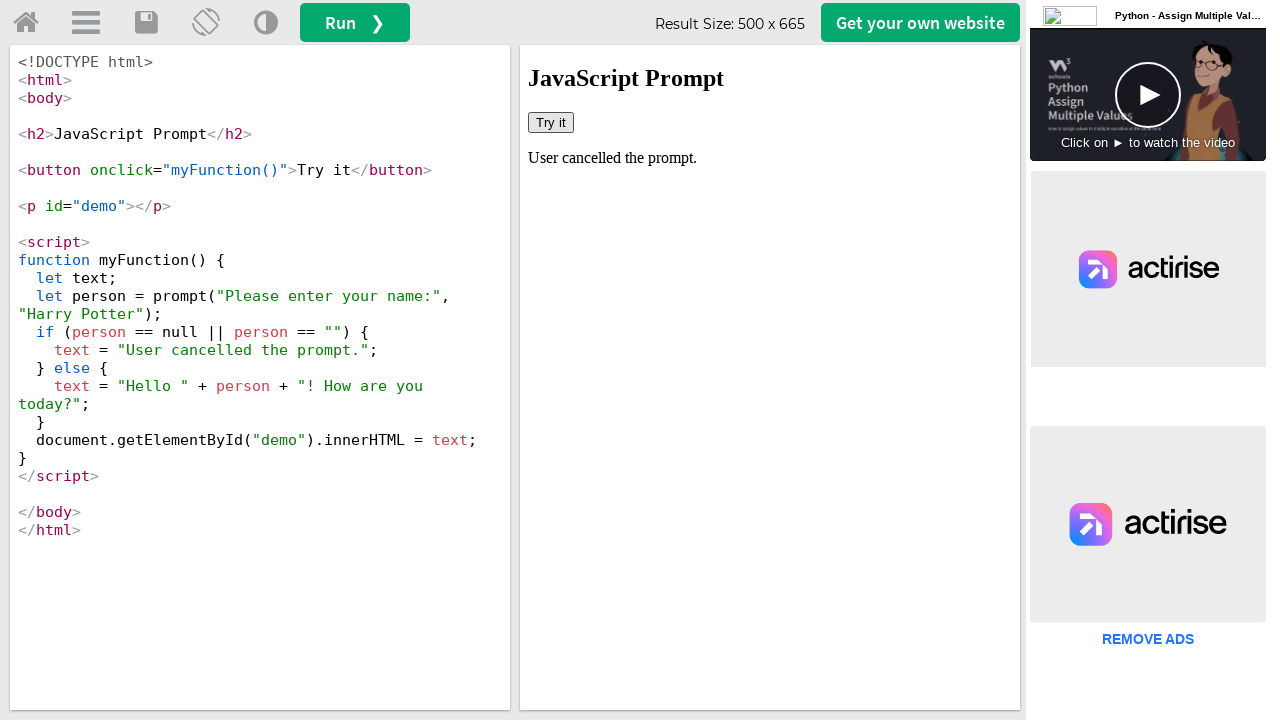

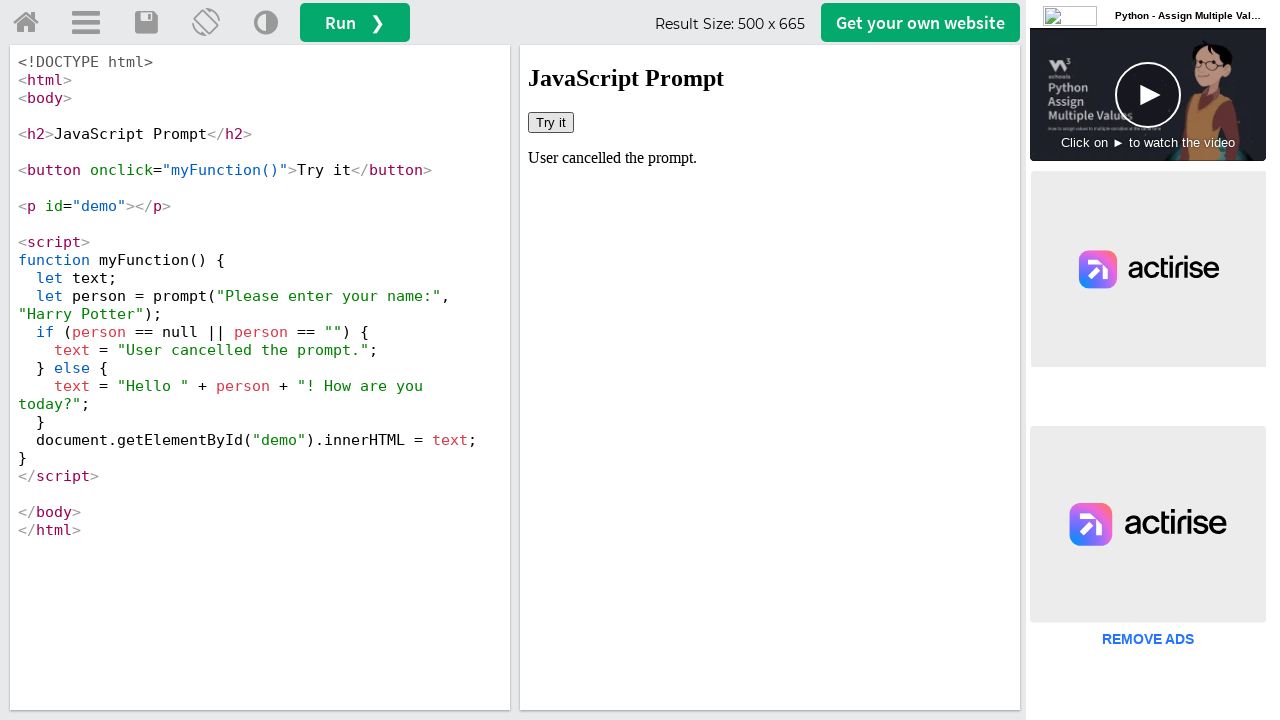